Tests multiple window handling by clicking a button that opens a new tab, switching between windows to verify their titles, and returning to the main window

Starting URL: http://demo.automationtesting.in/Windows.html

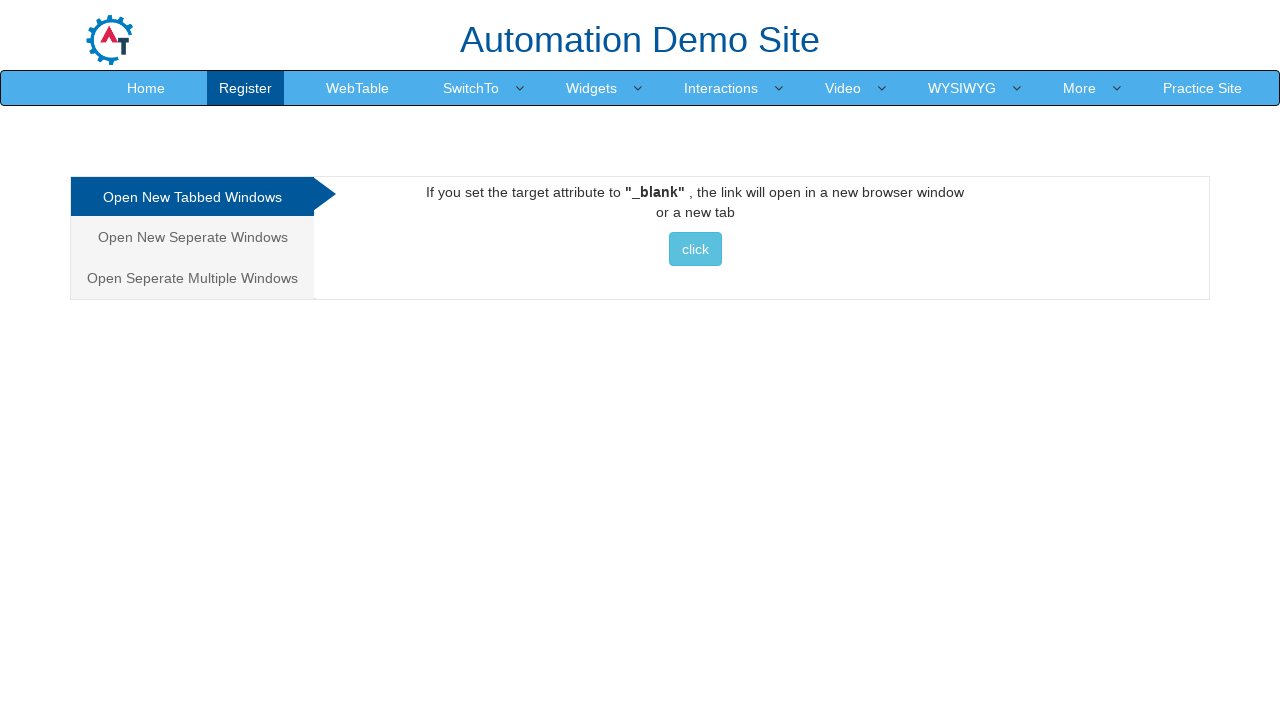

Clicked button to open new window/tab at (695, 249) on xpath=//*[@id='Tabbed']/a/button
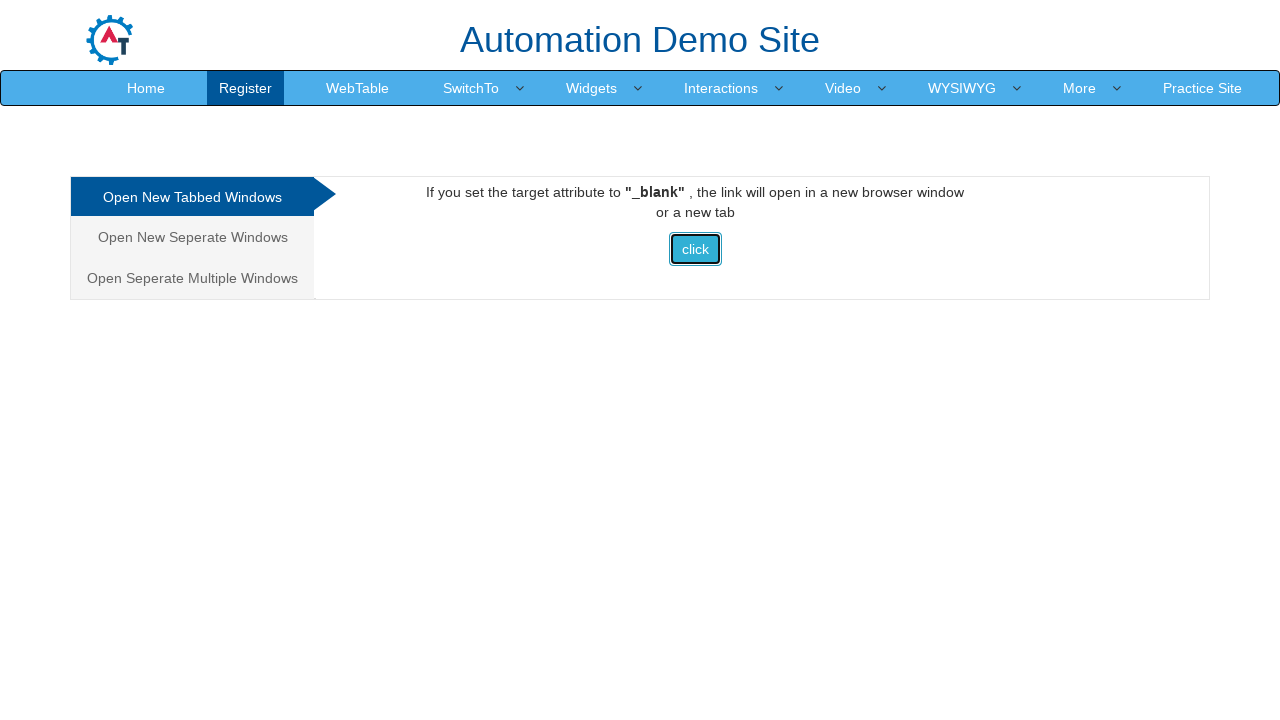

Waited for new page to open
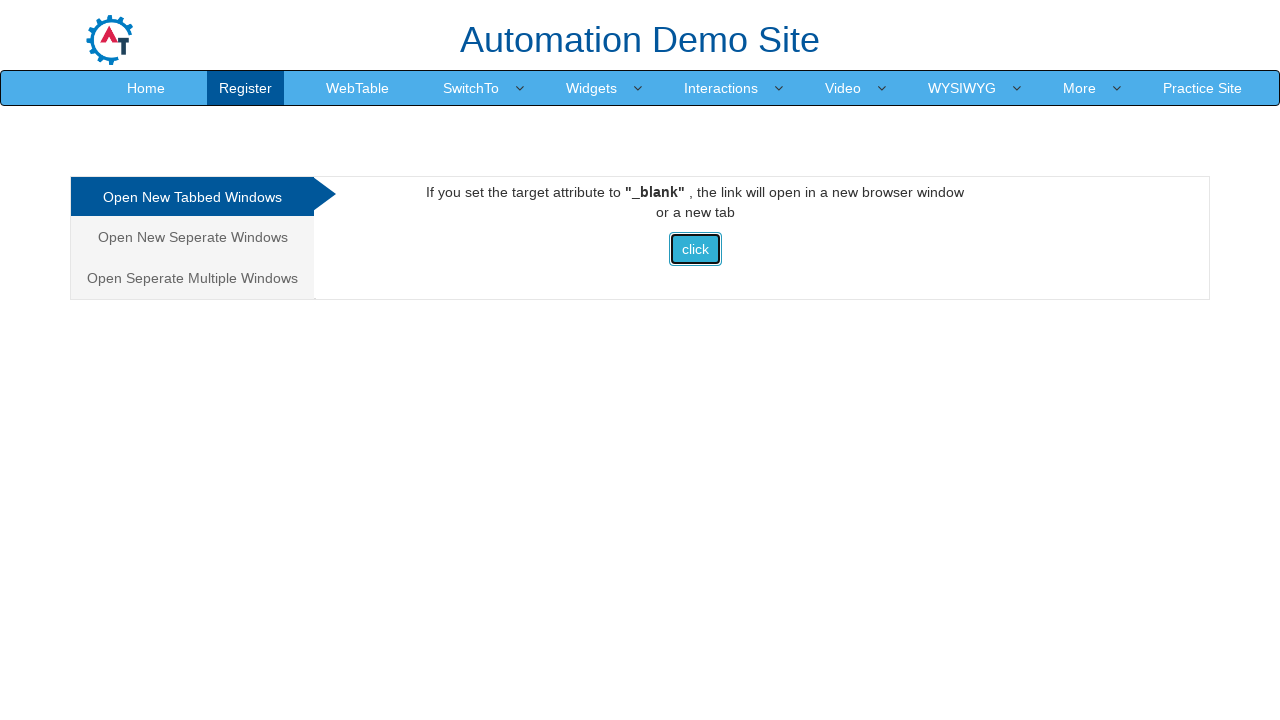

Retrieved all open pages/tabs from context
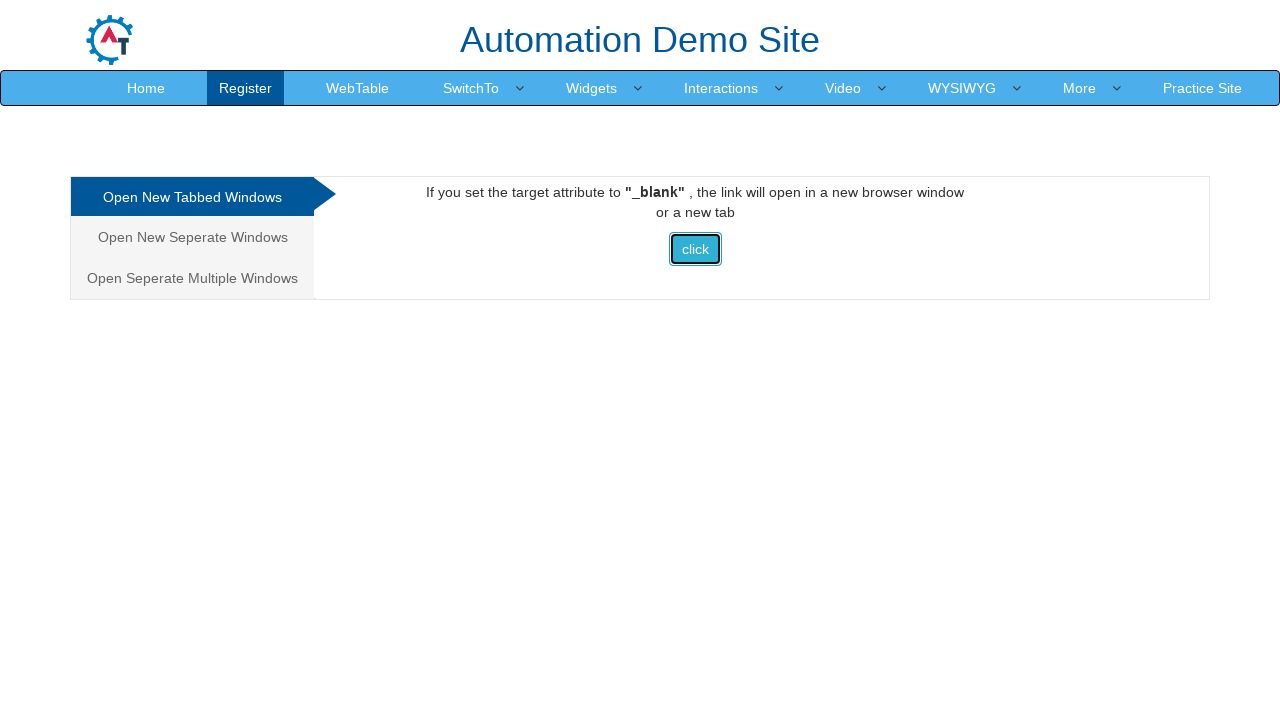

Switched to newly opened tab (index 1)
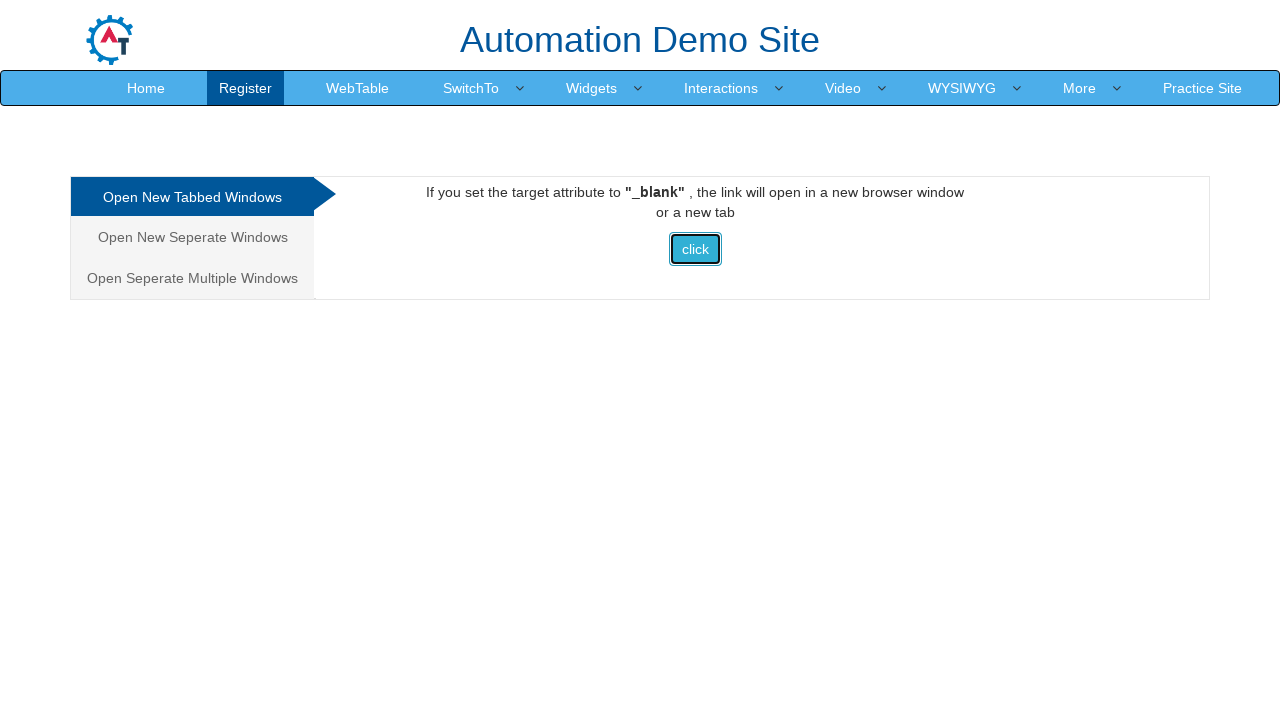

New tab loaded and ready
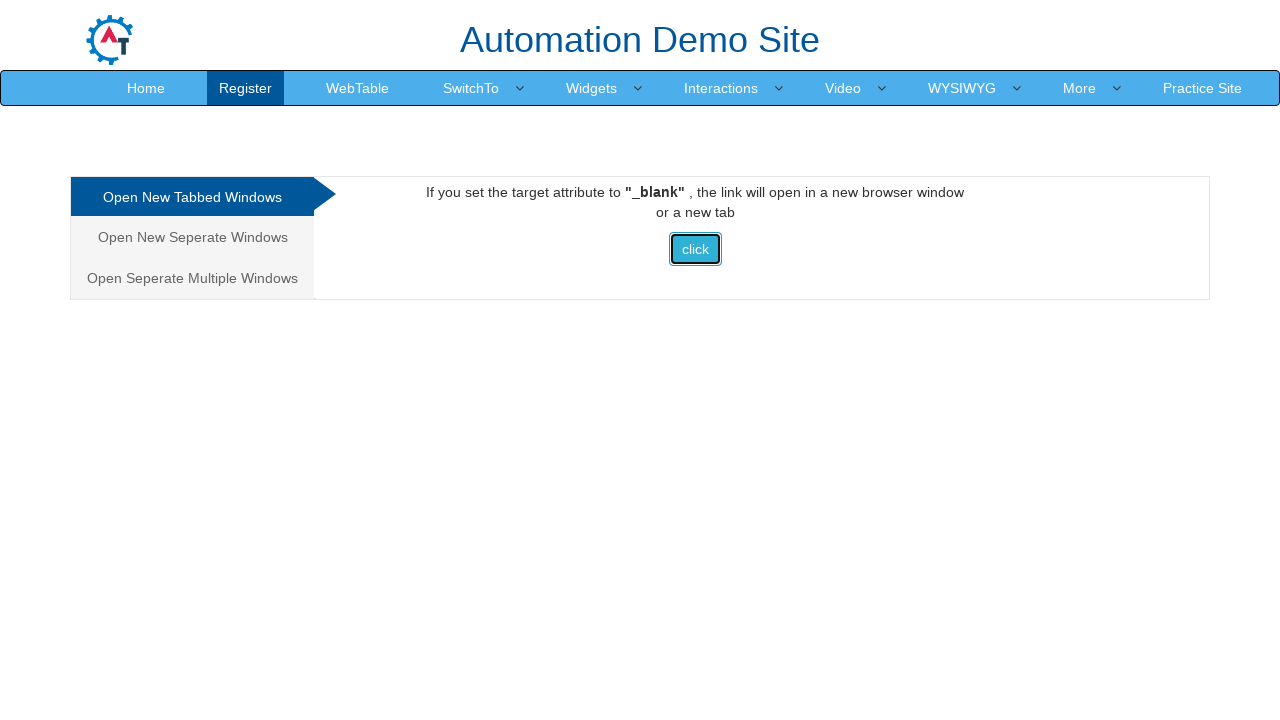

Switched back to original tab (index 0)
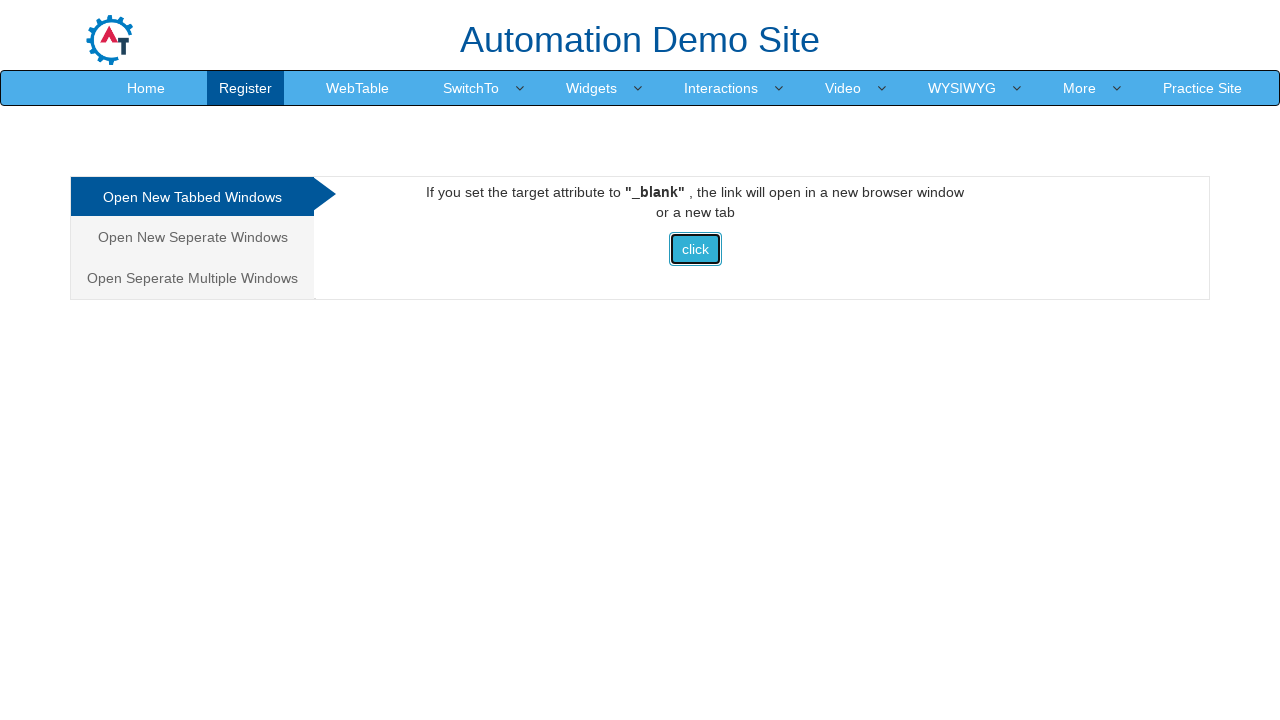

Original tab loaded and ready
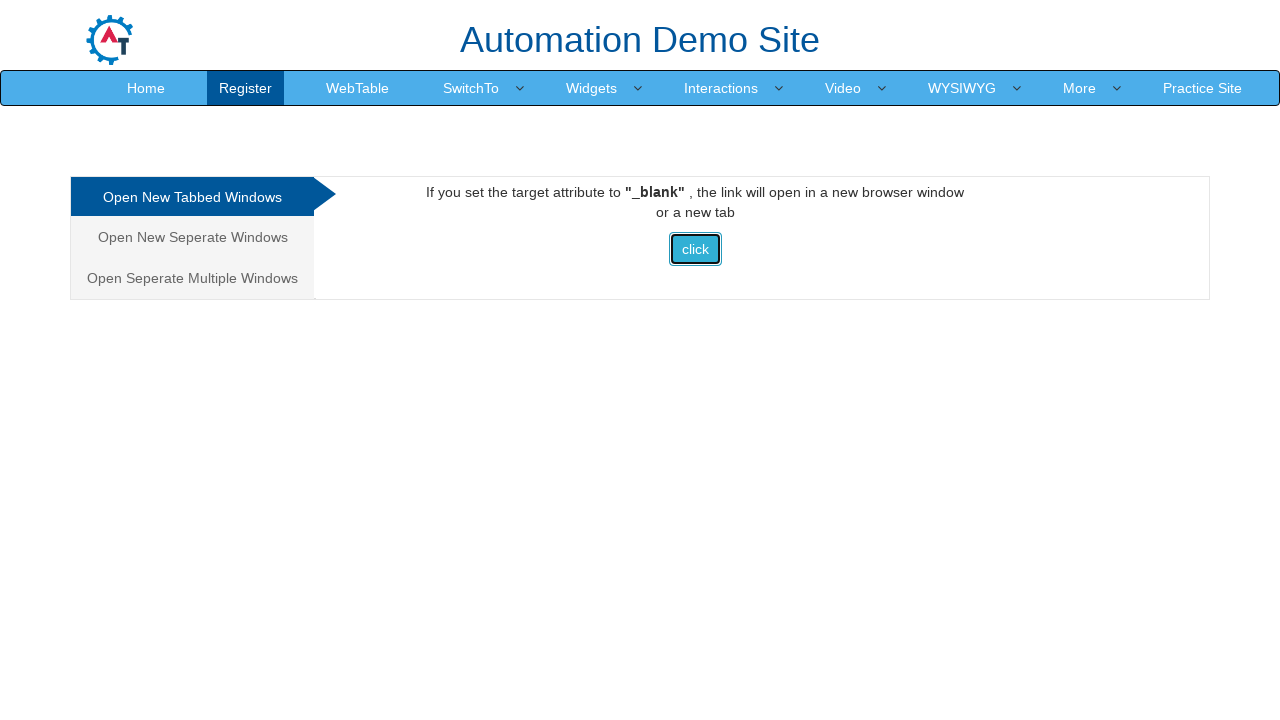

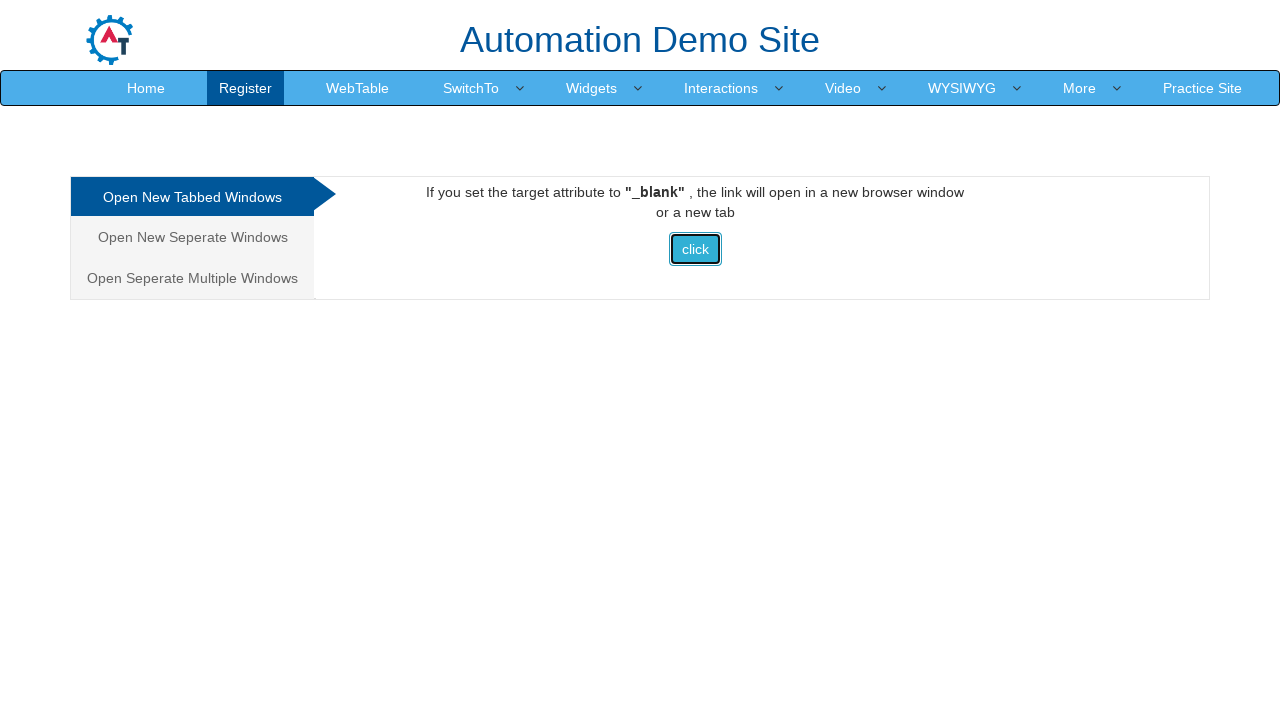